Tests basic navigation to GitLab homepage and performs a page reload

Starting URL: https://gitlab.com

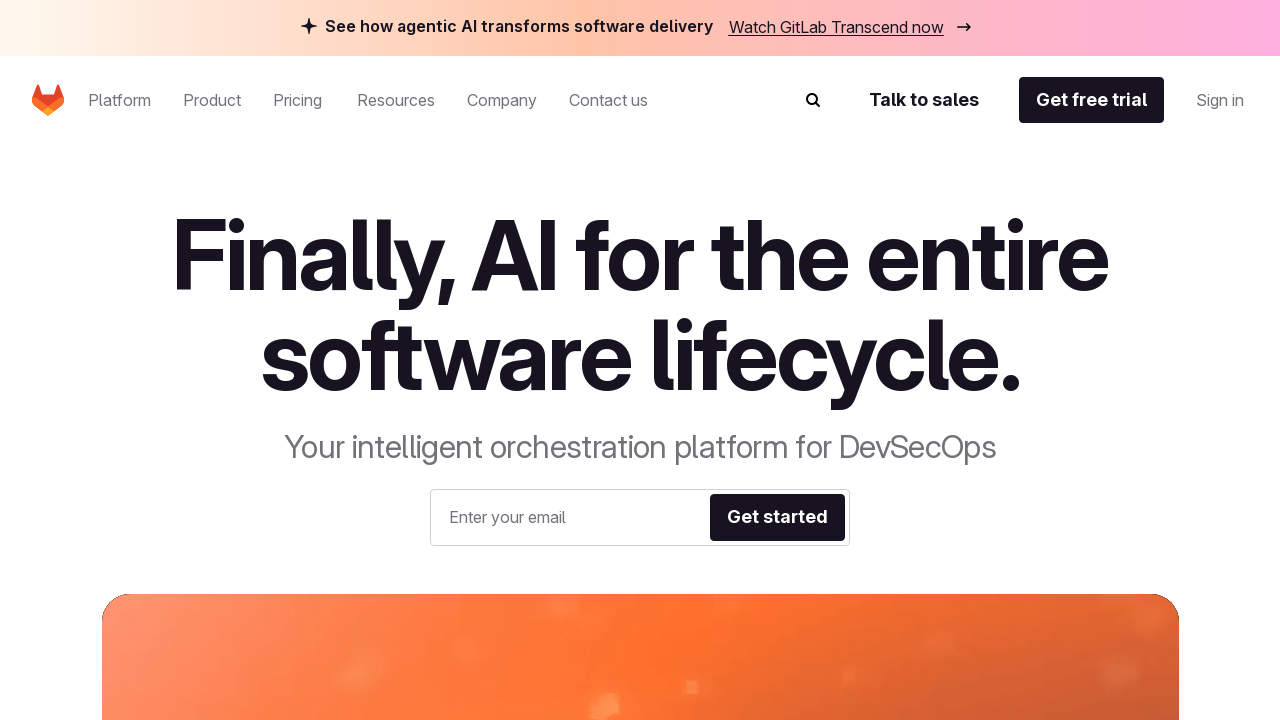

Navigated to GitLab homepage
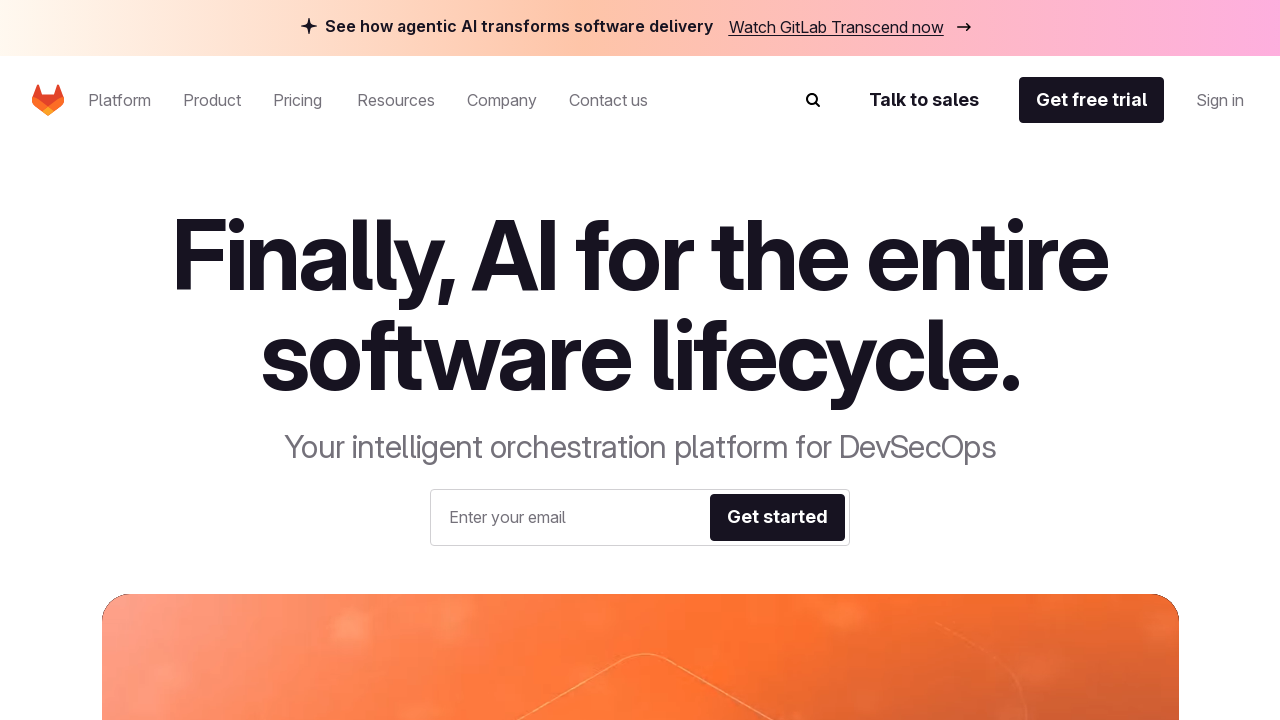

Reloaded the GitLab homepage
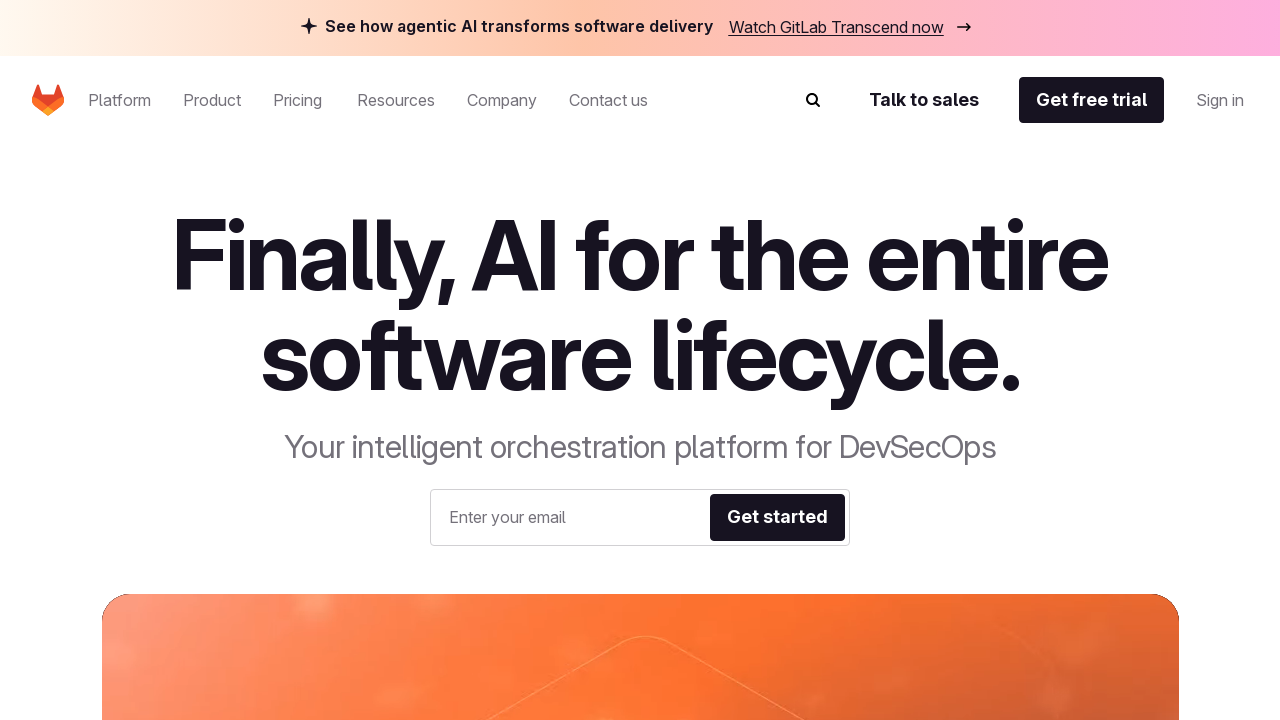

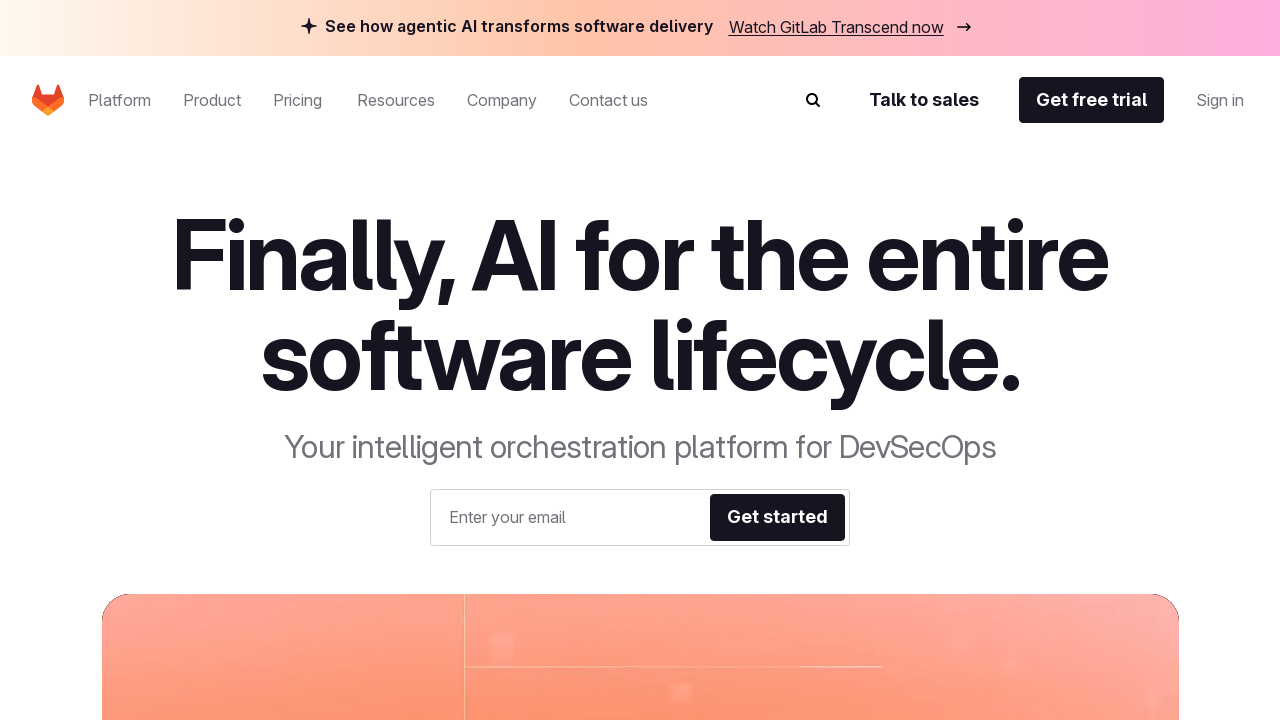